Tests JavaScript alert functionality by clicking a button to trigger an alert, verifying the alert text, accepting the alert, and confirming the page element is still enabled after dismissal.

Starting URL: https://the-internet.herokuapp.com/javascript_alerts

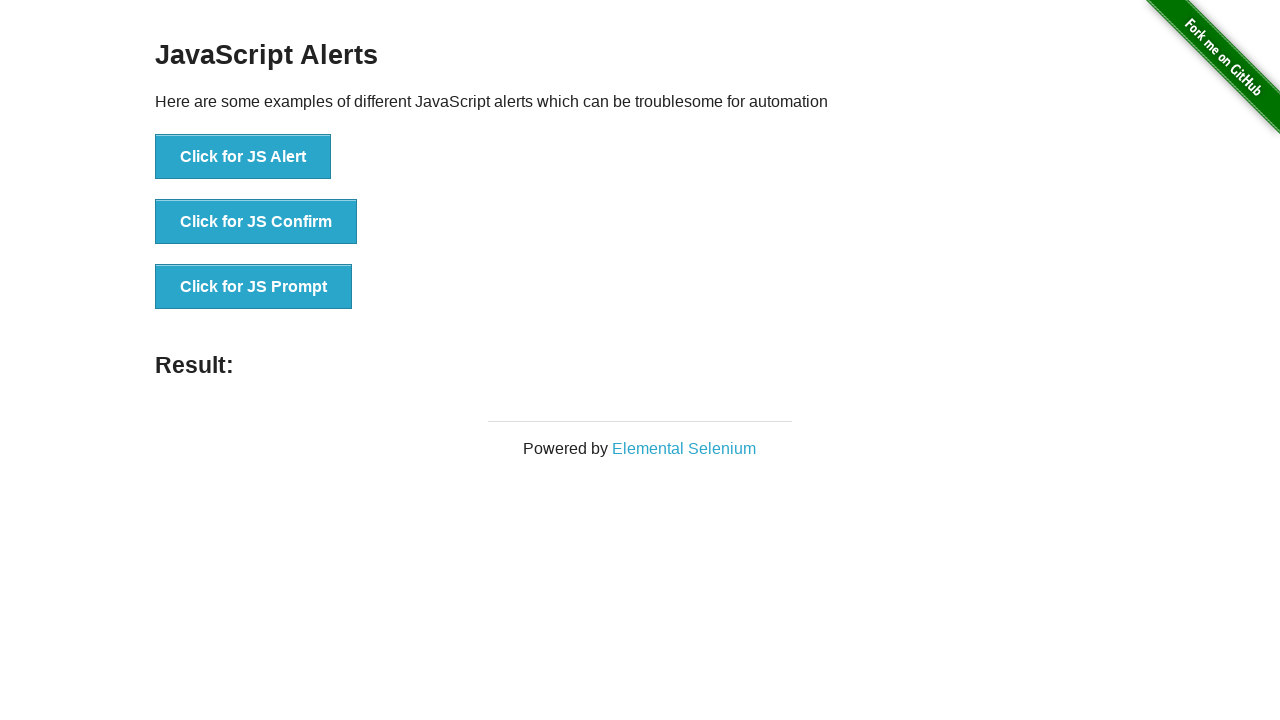

Clicked the alert button to trigger JavaScript alert at (243, 157) on xpath=//*[text()='Click for JS Alert']
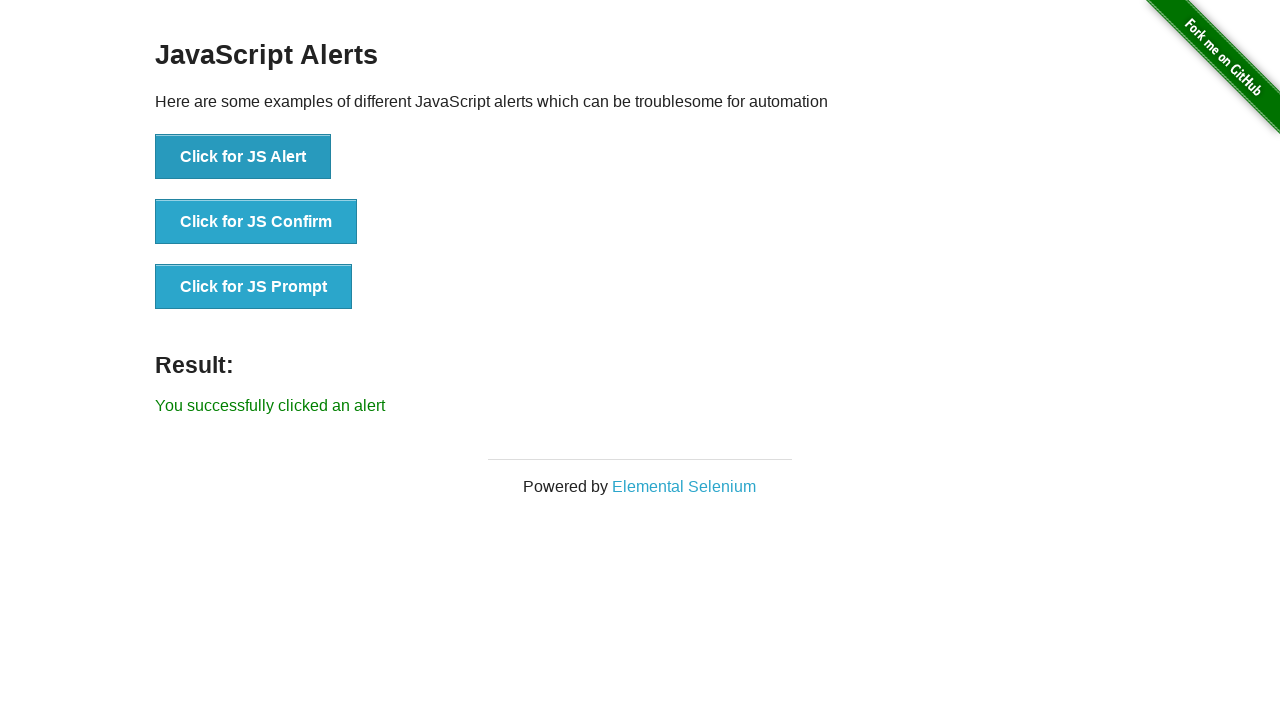

Set up dialog handler to capture and accept alert
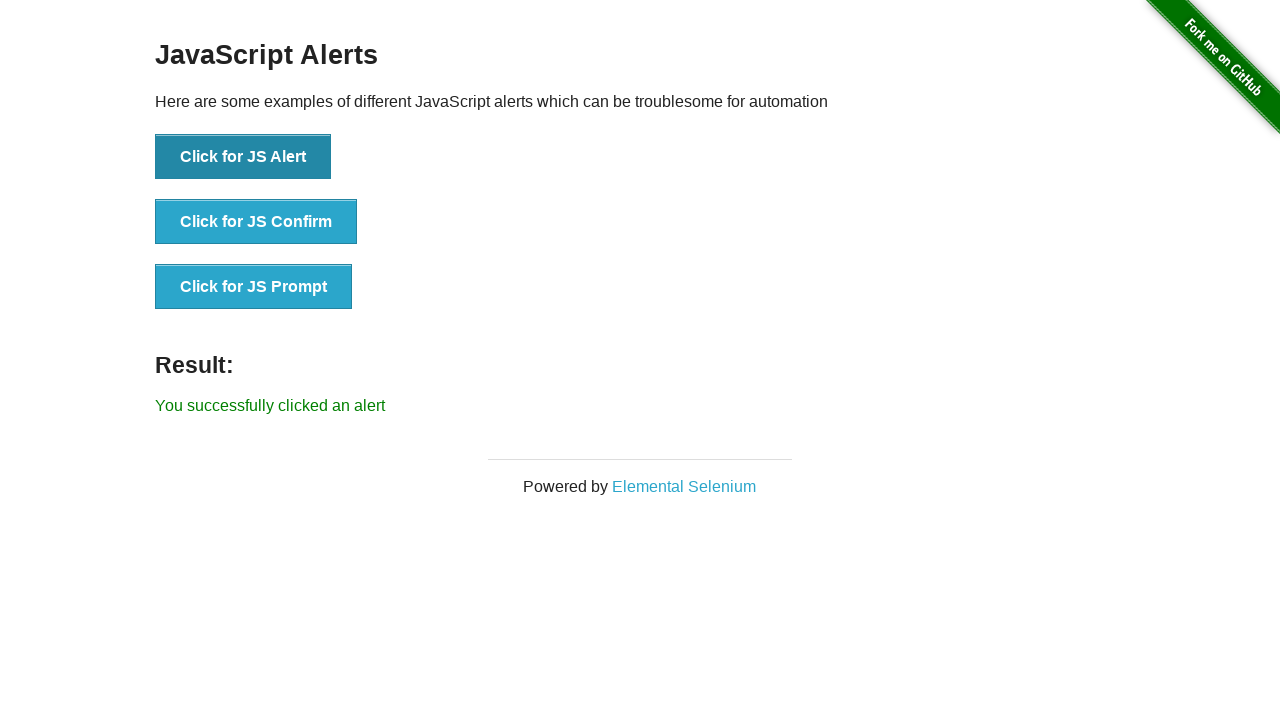

Clicked alert button to trigger dialog with handler active at (243, 157) on xpath=//button[text()='Click for JS Alert']
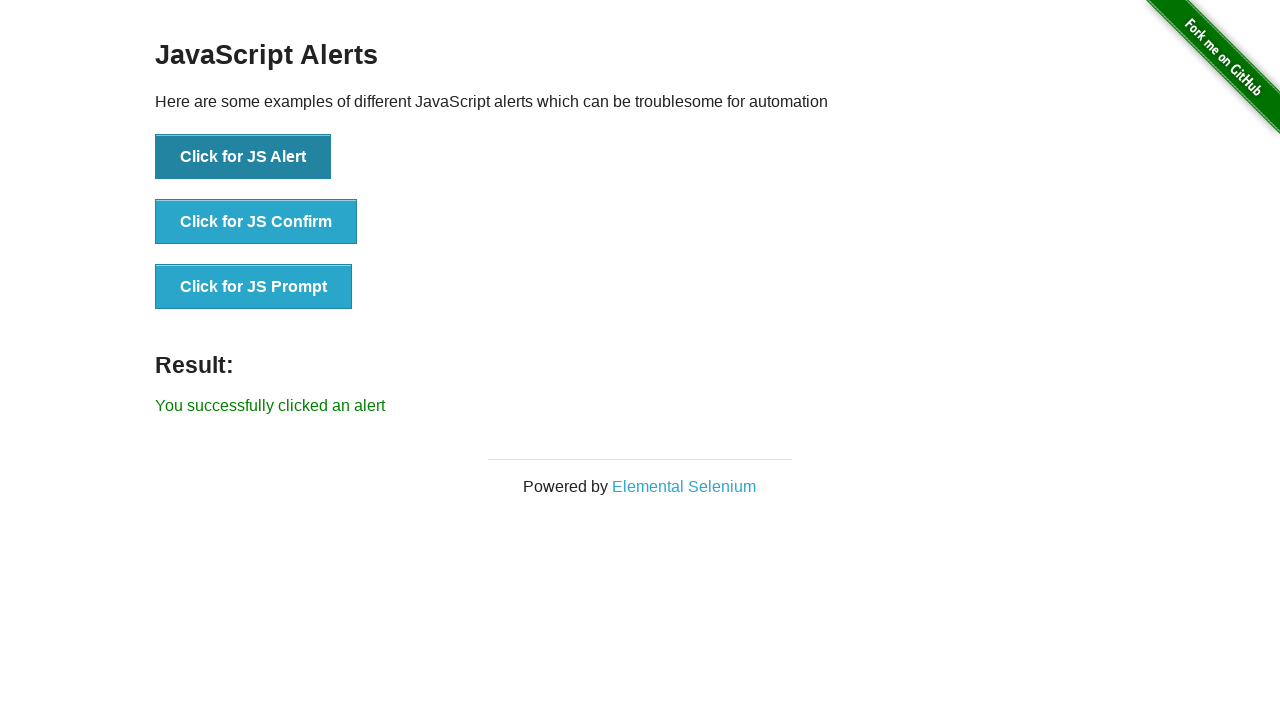

Waited for dialog to be handled and dismissed
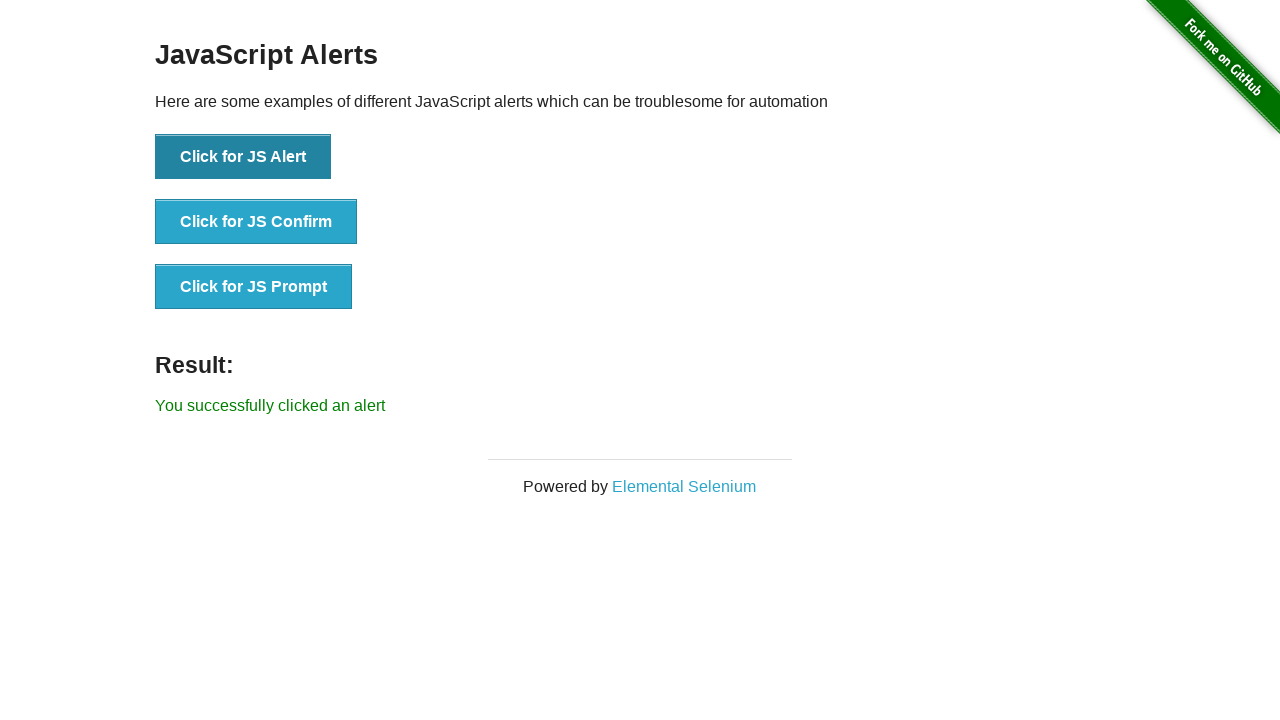

Verified alert button is still visible and enabled after alert dismissal
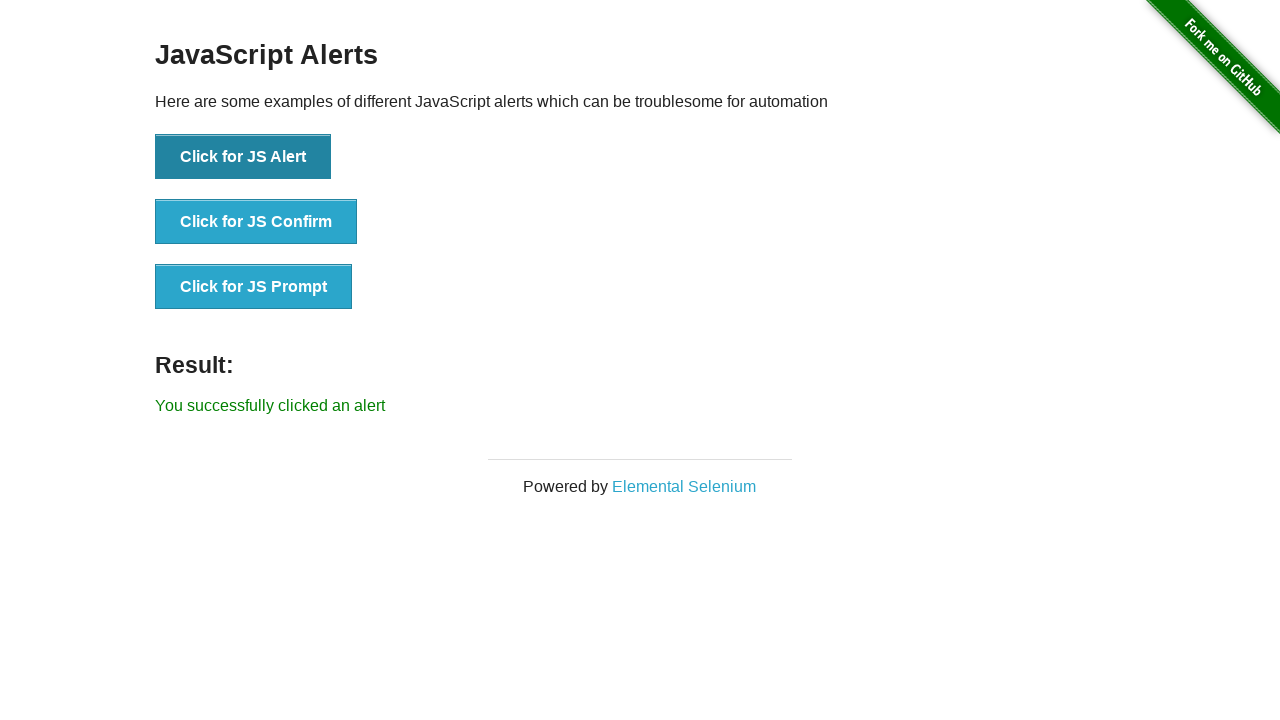

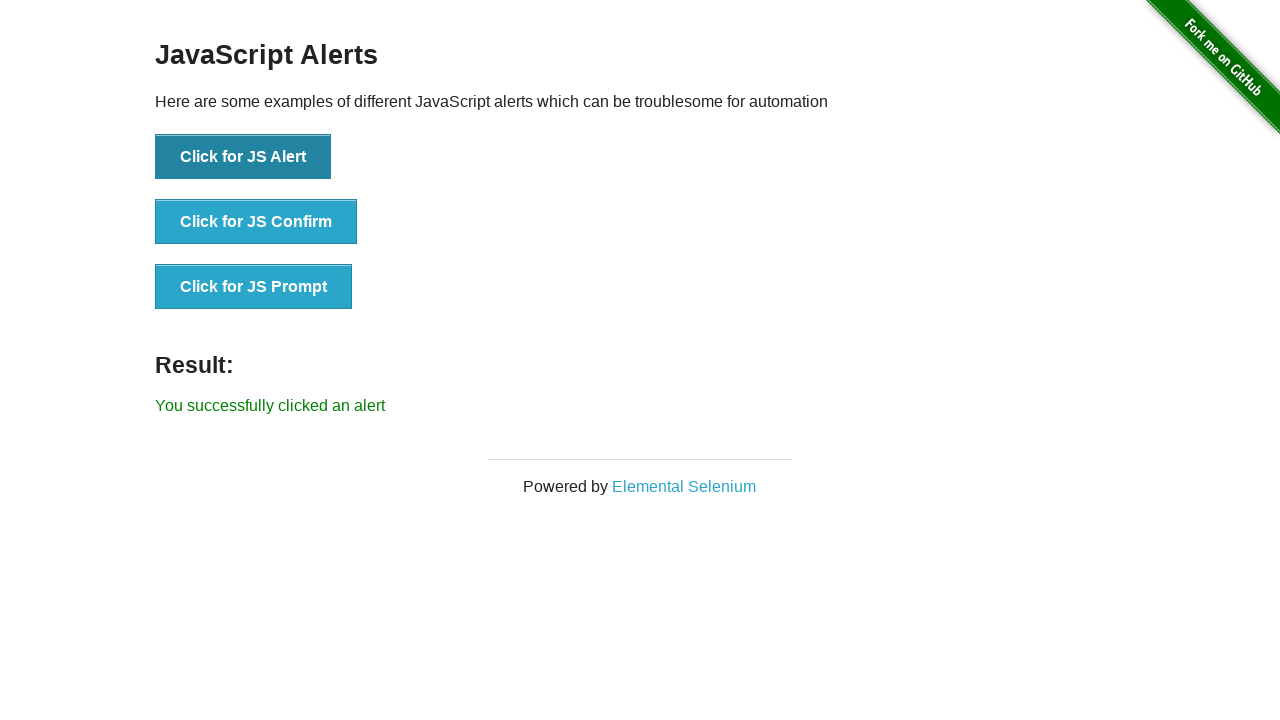